Tests clicking a button with a dynamic ID on the UI Testing Playground site to verify that elements with changing IDs can be located using class-based selectors.

Starting URL: http://uitestingplayground.com/dynamicid

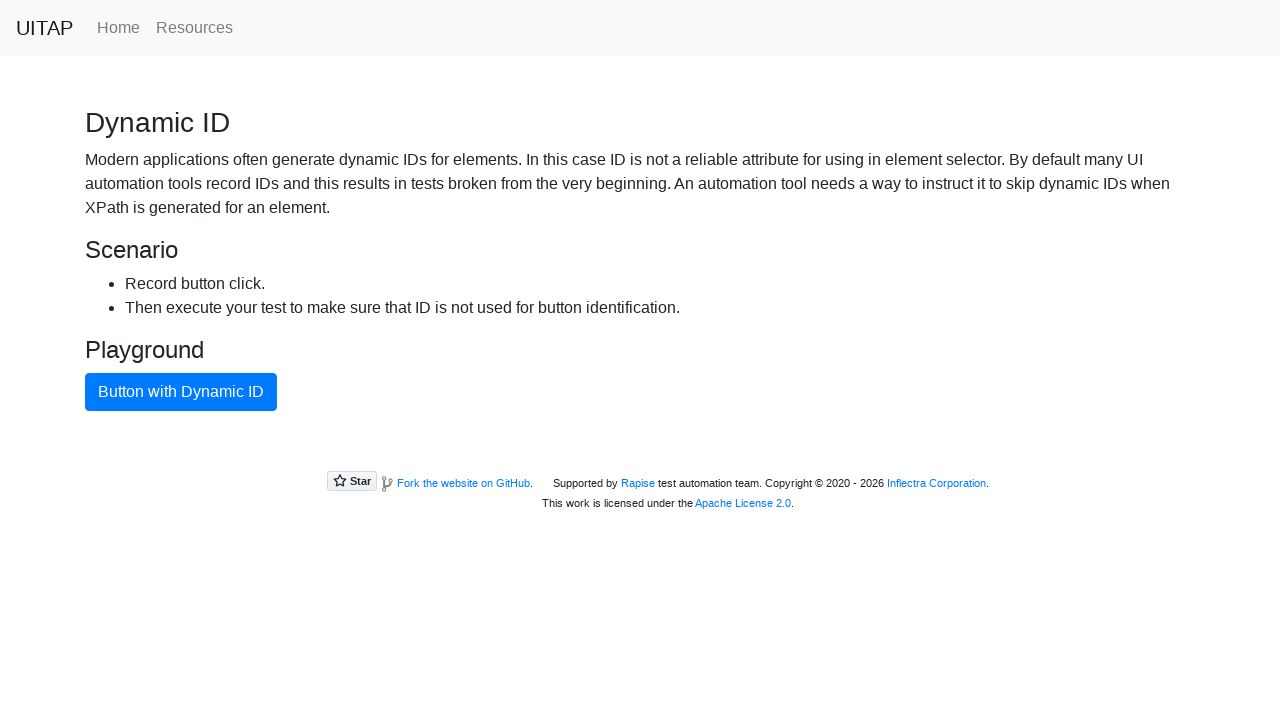

Clicked the primary button with dynamic ID using class-based selector at (181, 392) on [class*='btn-primary']
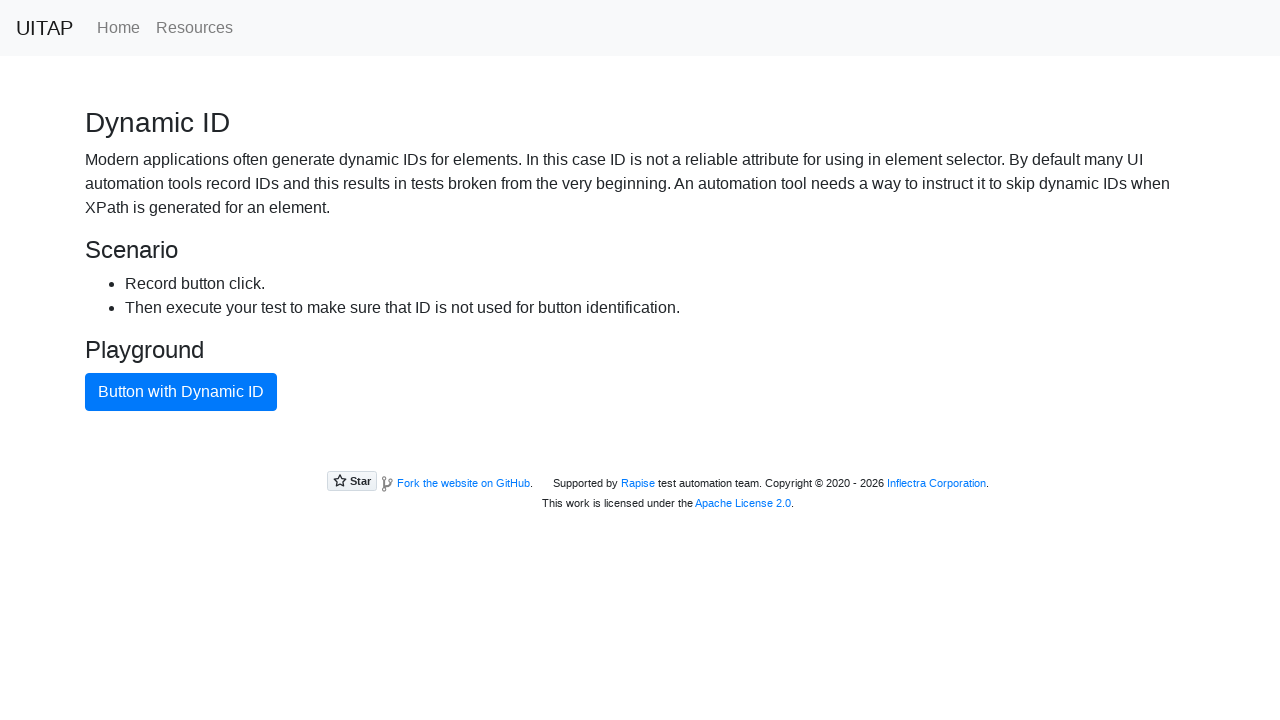

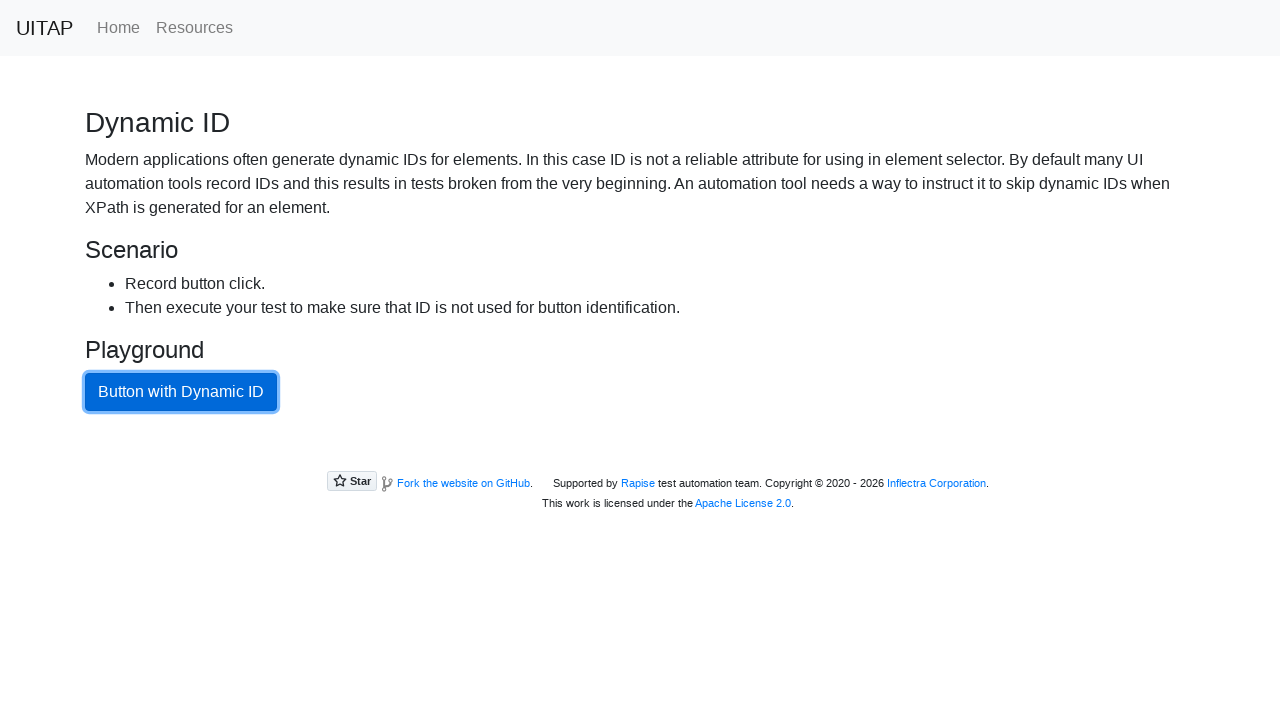